Tests that the currently applied filter link is highlighted with selected class

Starting URL: https://demo.playwright.dev/todomvc

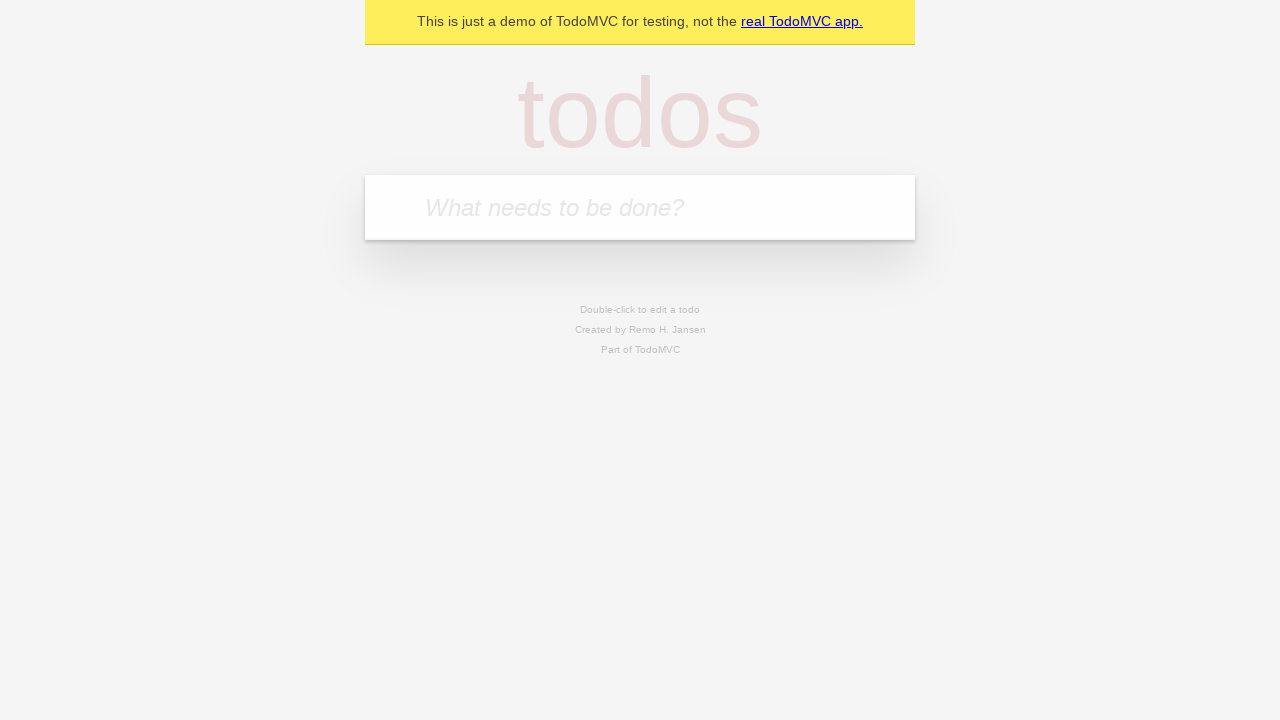

Filled todo input with 'buy some cheese' on internal:attr=[placeholder="What needs to be done?"i]
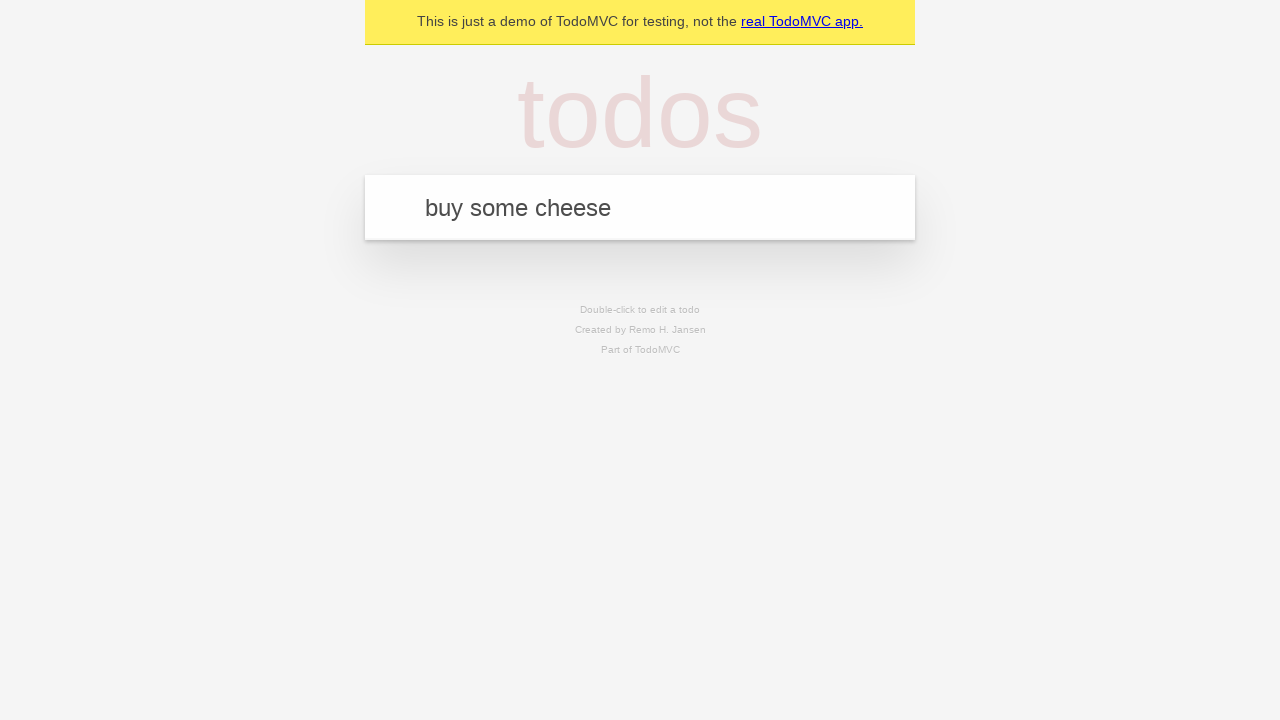

Pressed Enter to create todo 'buy some cheese' on internal:attr=[placeholder="What needs to be done?"i]
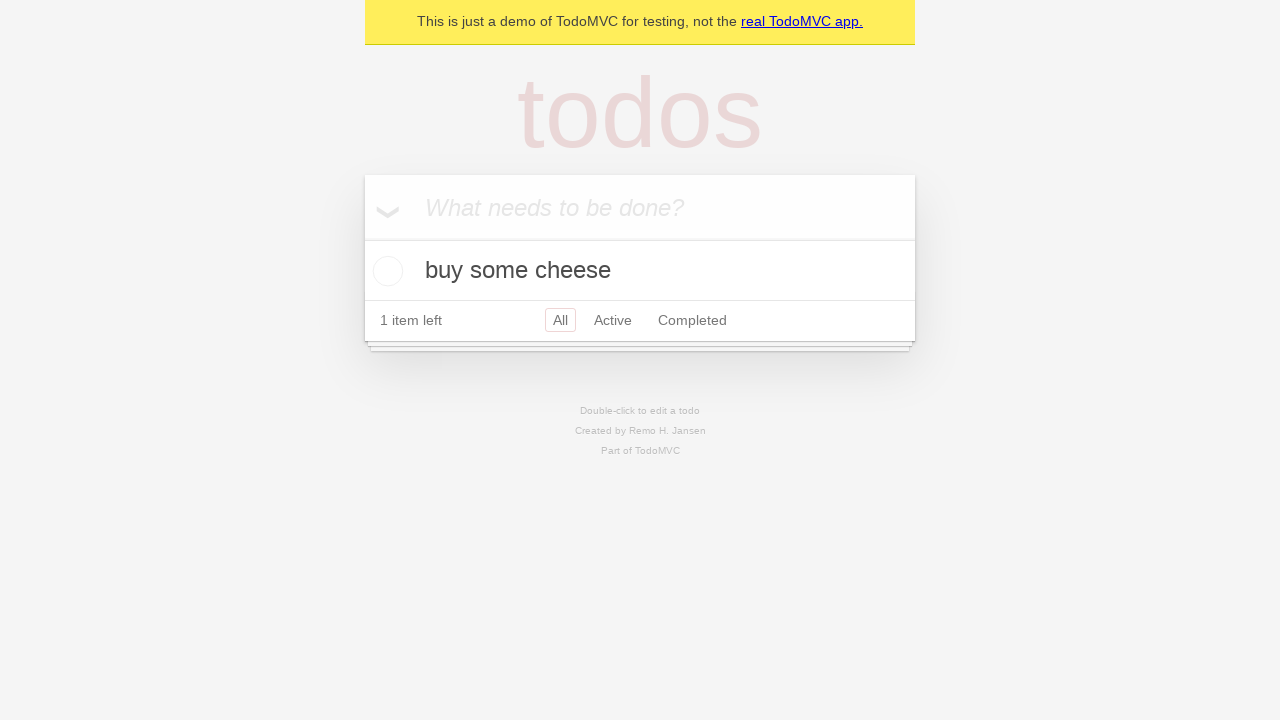

Filled todo input with 'feed the cat' on internal:attr=[placeholder="What needs to be done?"i]
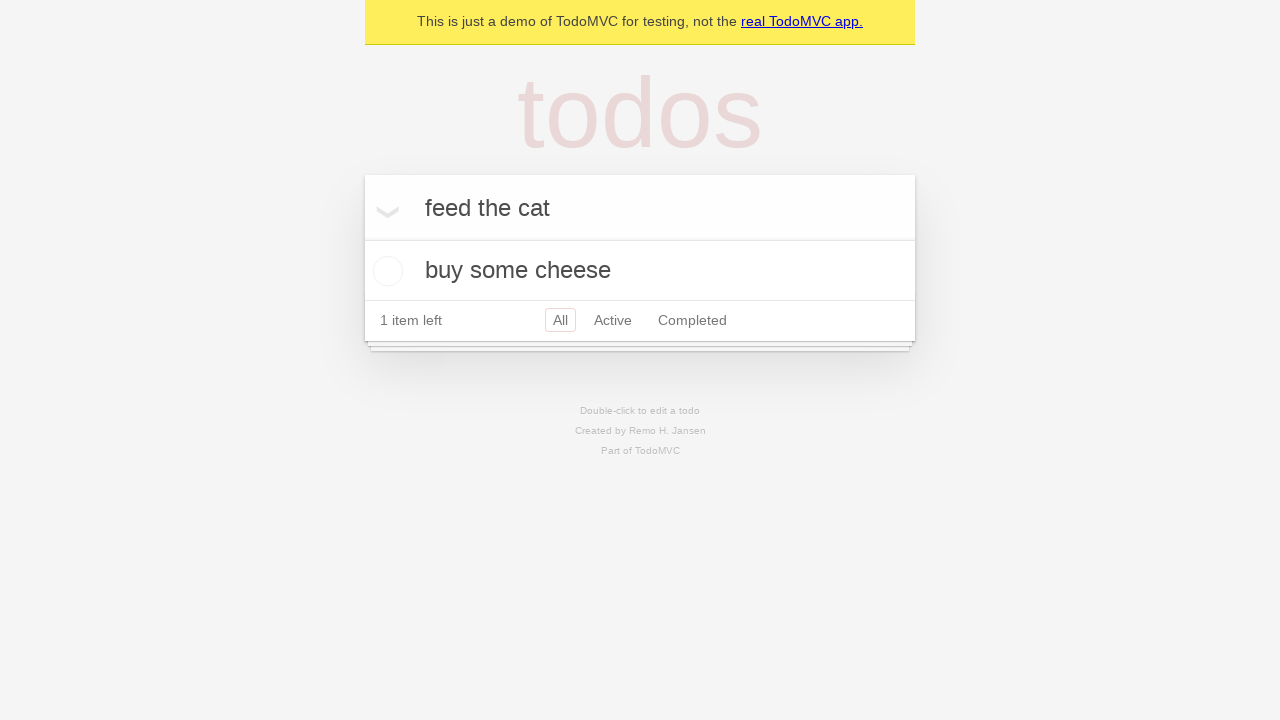

Pressed Enter to create todo 'feed the cat' on internal:attr=[placeholder="What needs to be done?"i]
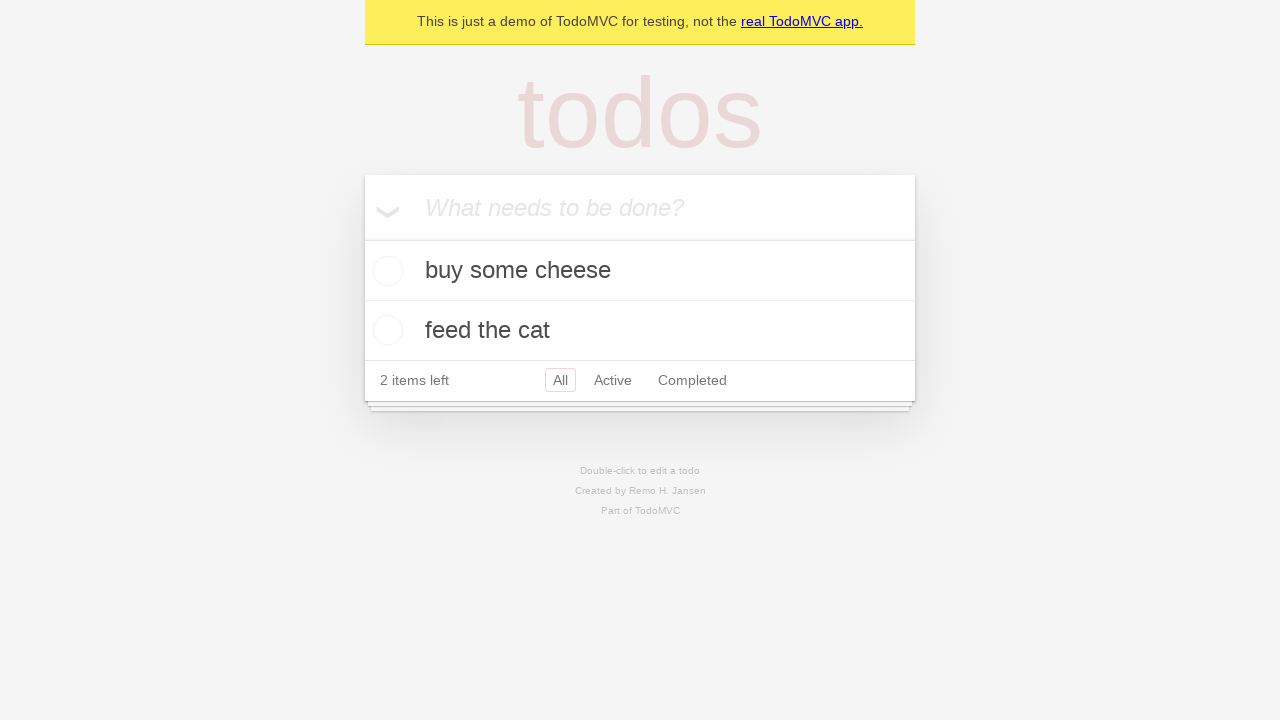

Filled todo input with 'book a doctors appointment' on internal:attr=[placeholder="What needs to be done?"i]
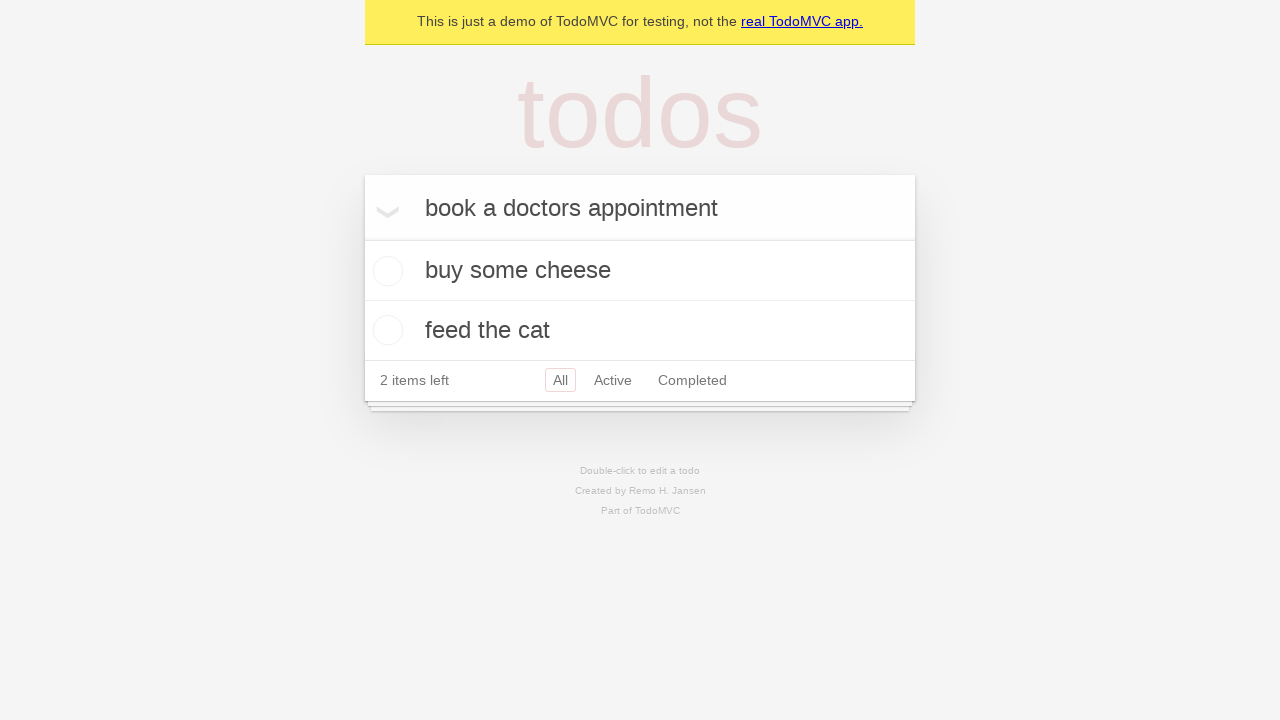

Pressed Enter to create todo 'book a doctors appointment' on internal:attr=[placeholder="What needs to be done?"i]
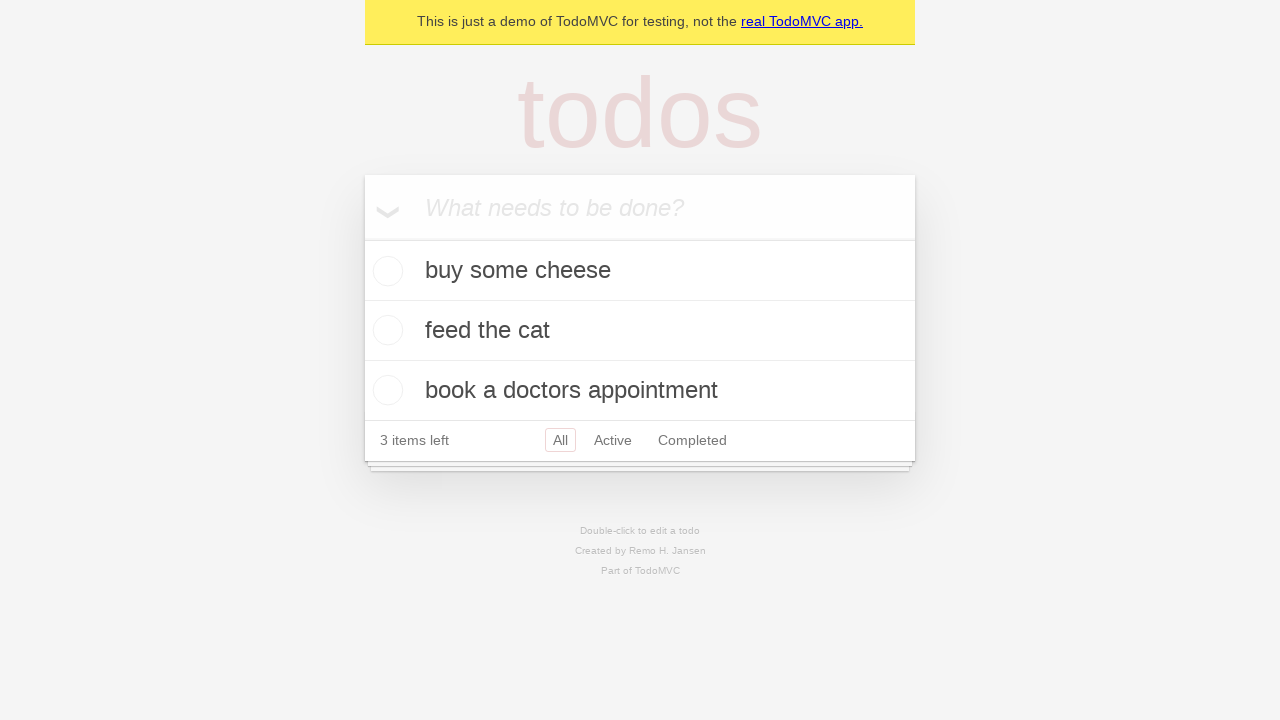

Clicked 'Active' filter link at (613, 440) on internal:role=link[name="Active"i]
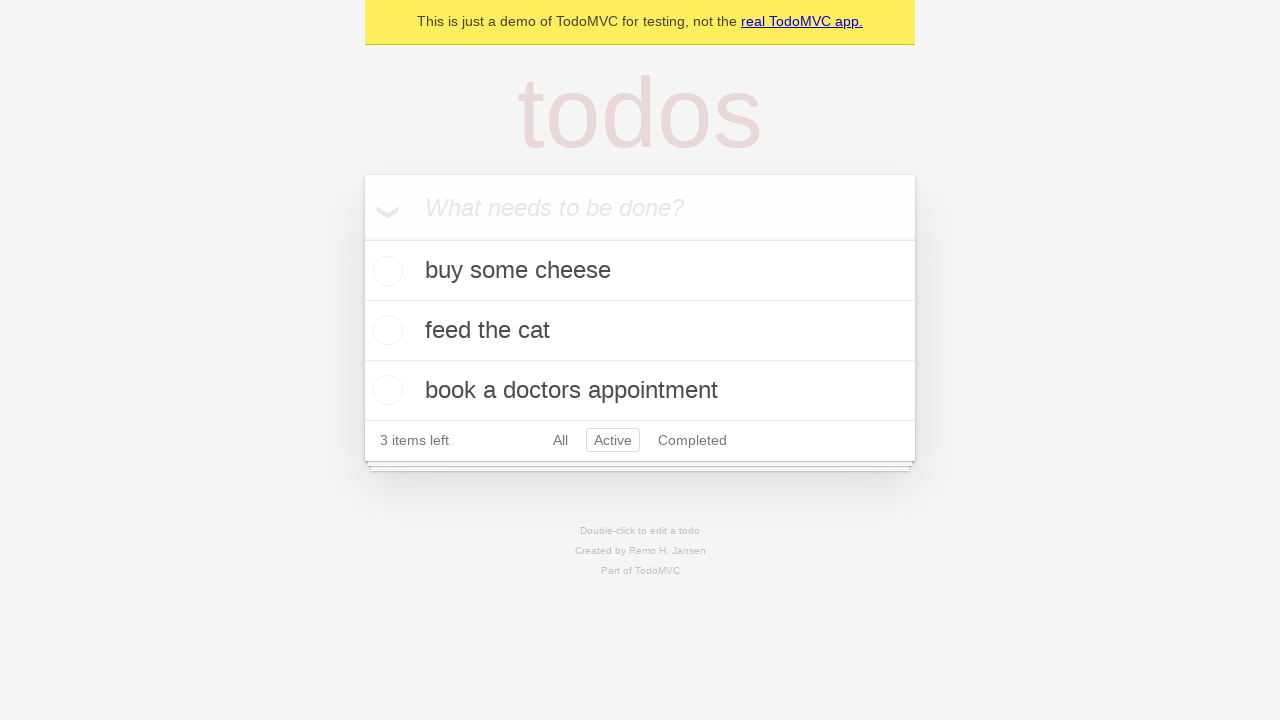

Clicked 'Completed' filter link to verify it gets highlighted at (692, 440) on internal:role=link[name="Completed"i]
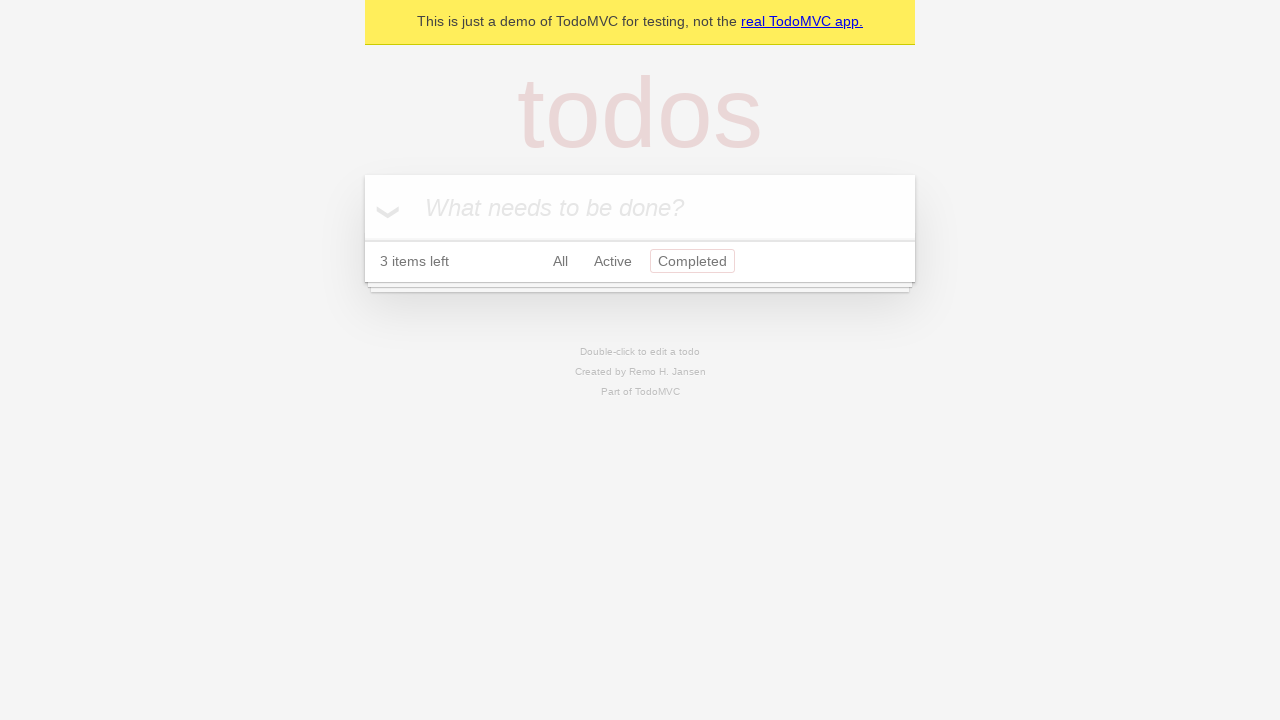

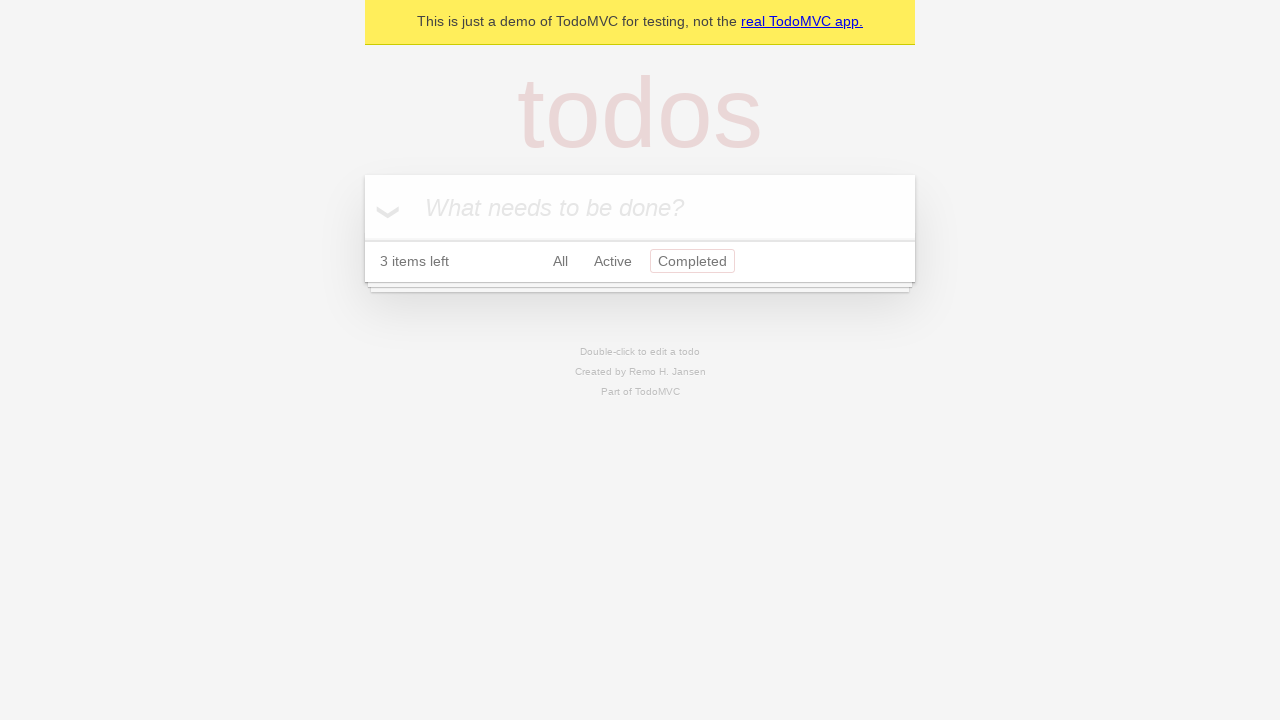